Navigates to the Belgica KBR manuscript viewer, locates the embedded iframe viewer, and navigates through multiple pages using the pagination controls to test the viewer functionality.

Starting URL: https://belgica.kbr.be/BELGICA/doc/SYRACUSE/16994415

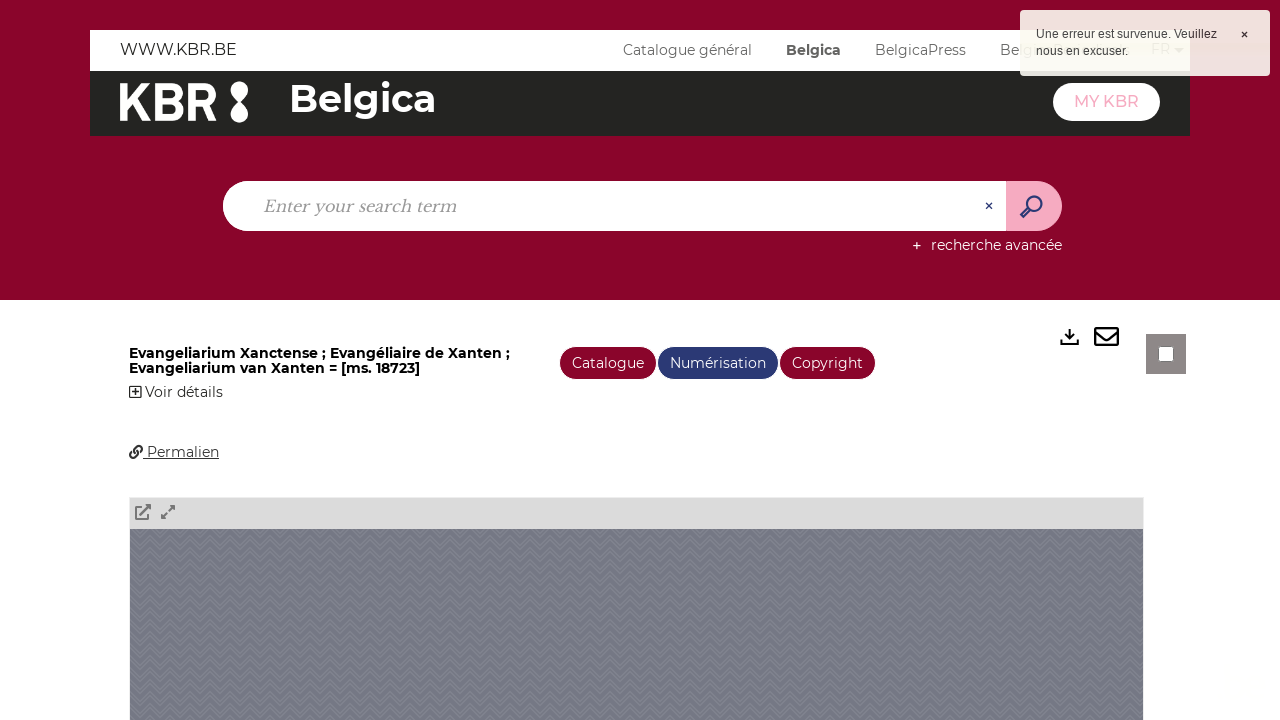

Waited 3 seconds for initial page load
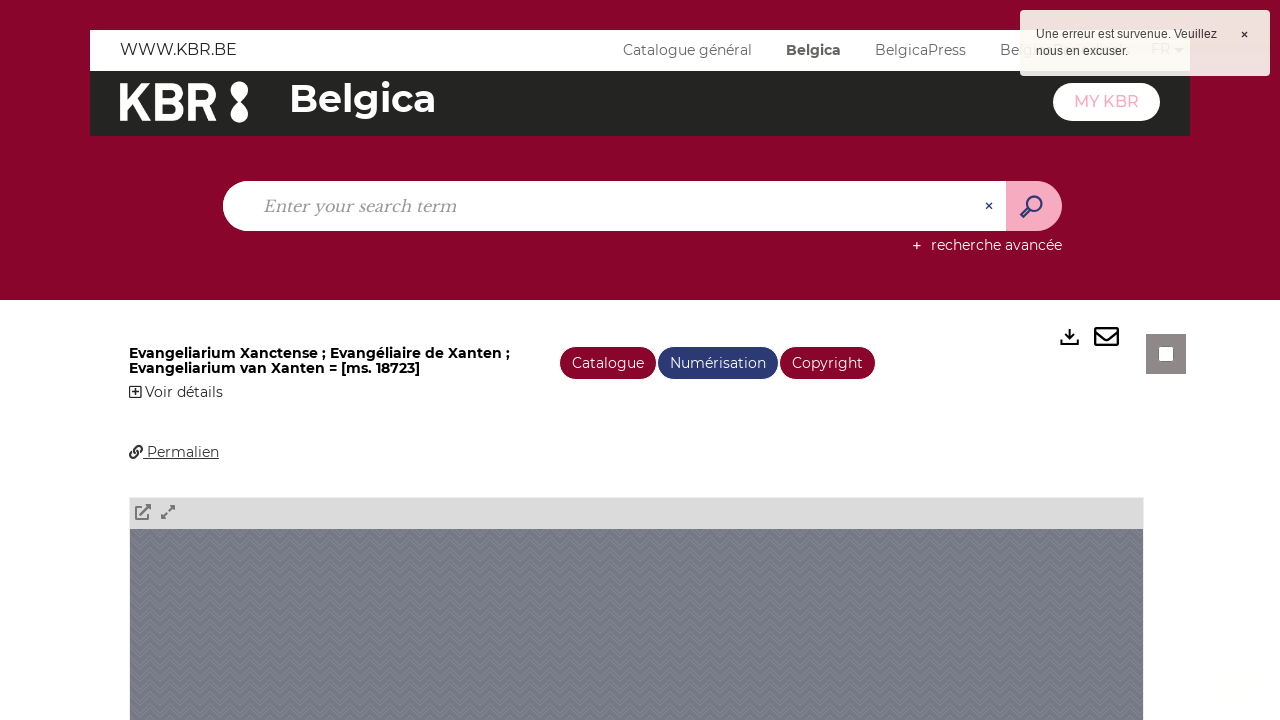

Retrieved iframe URL from main page
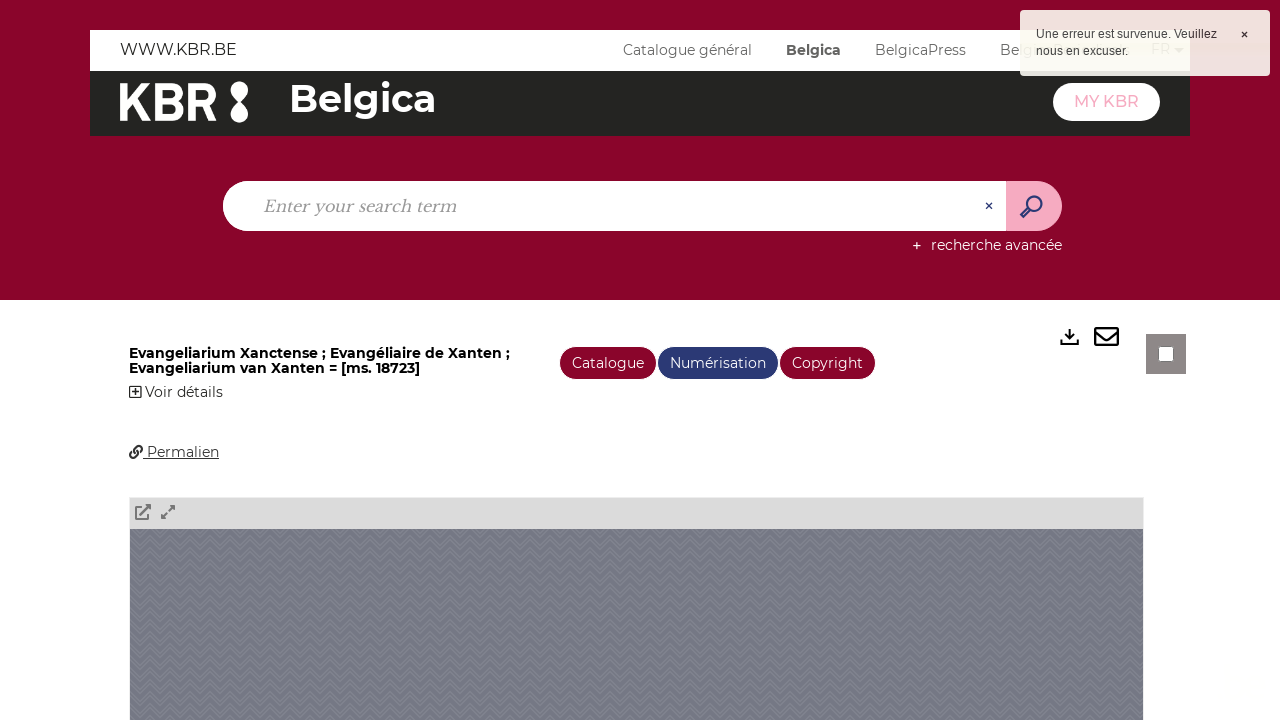

Navigated to iframe URL: https://uurl.kbr.be/1558106
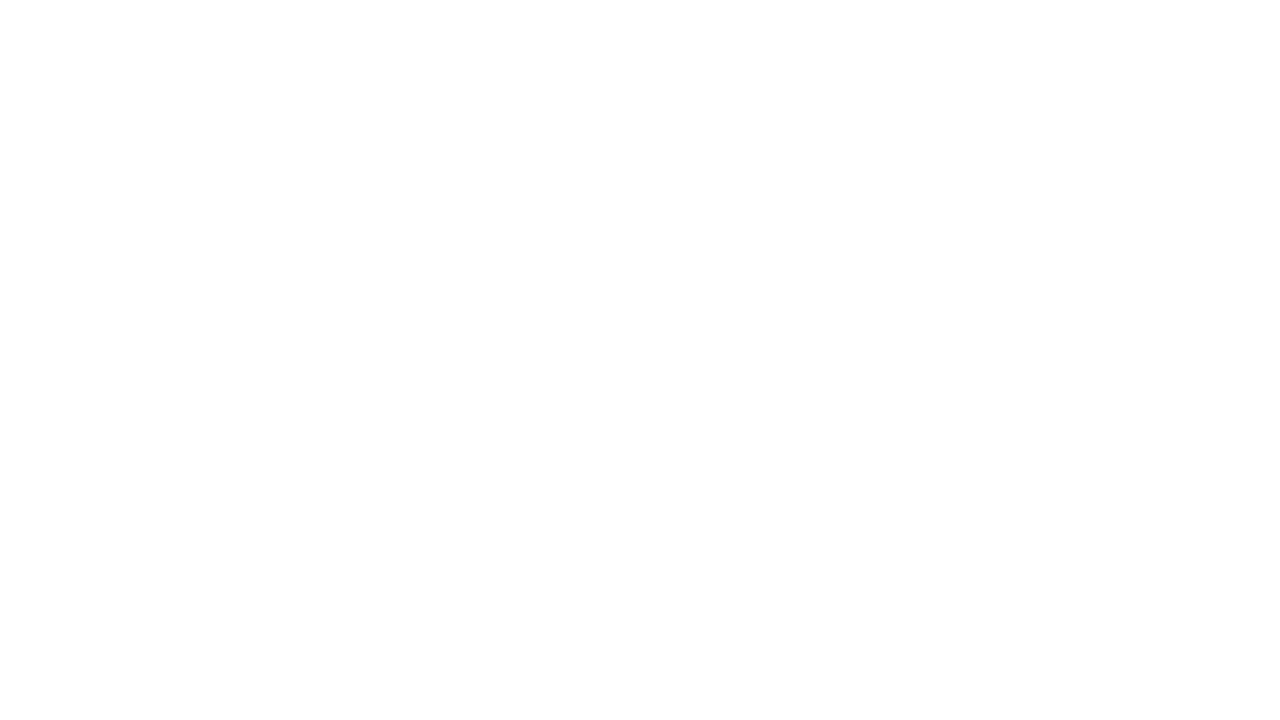

Waited 5 seconds for viewer to fully load
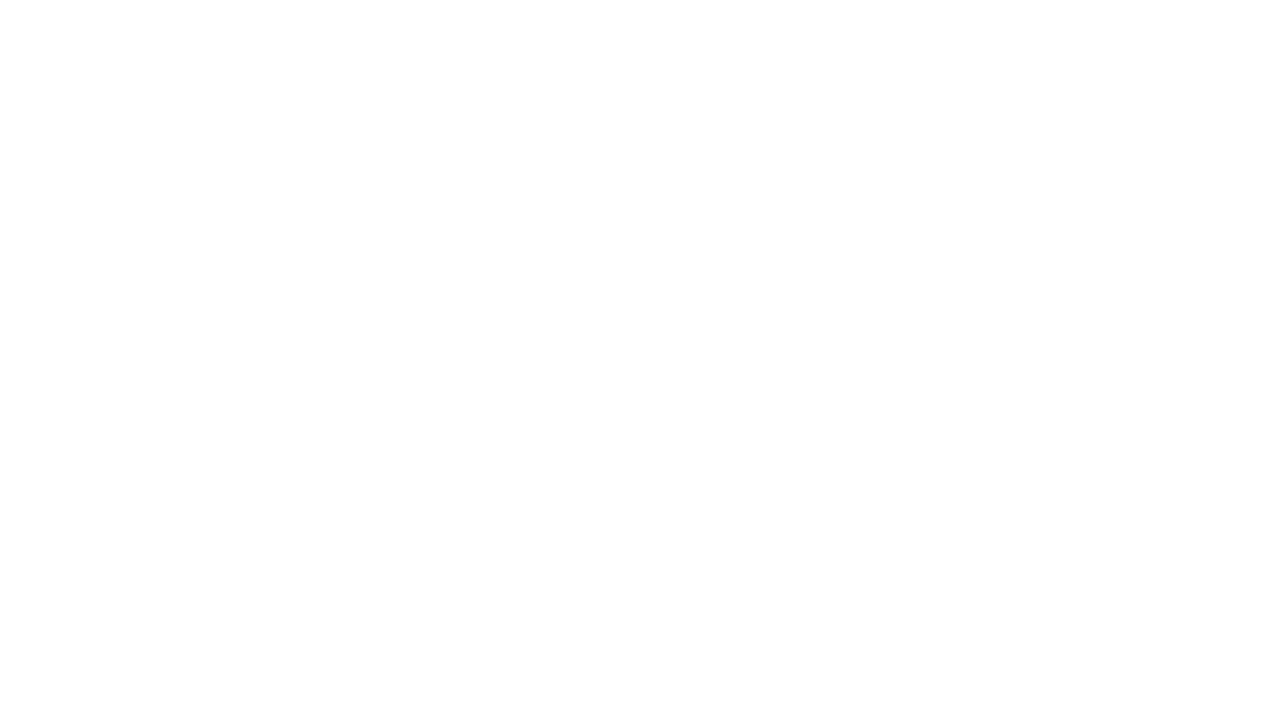

Checked for pagination controls: False
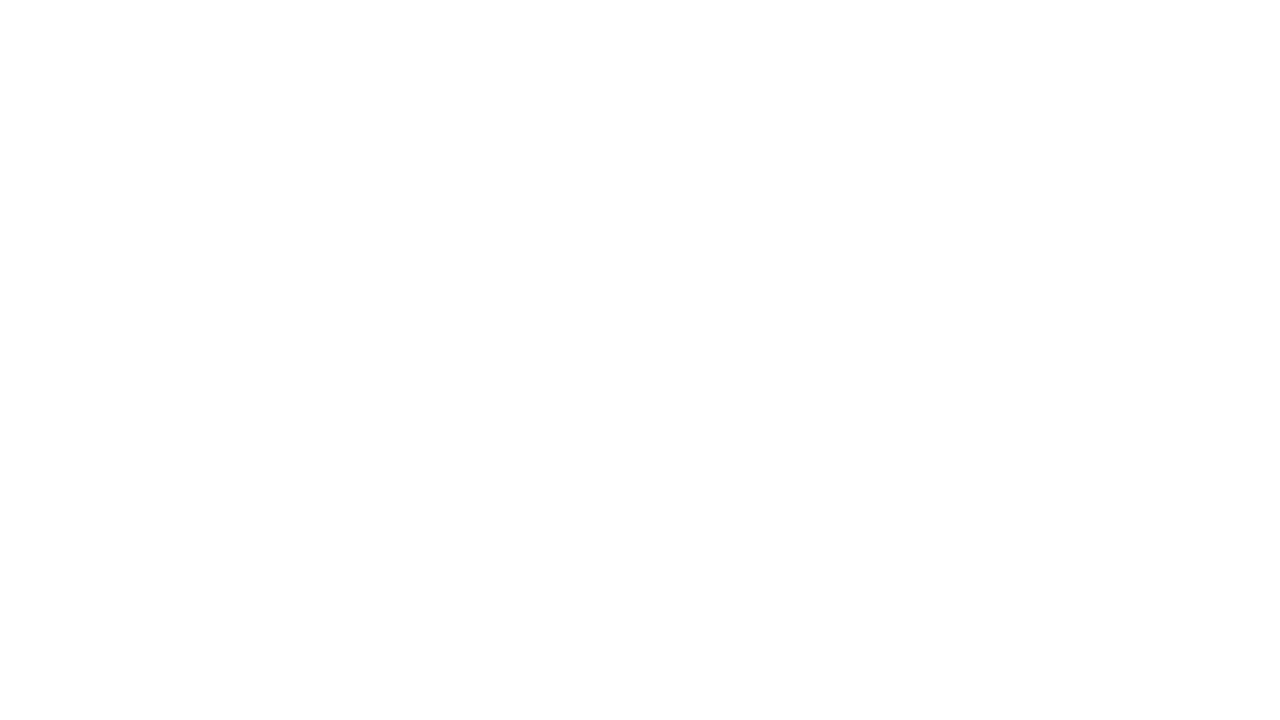

Verified body element is present on page
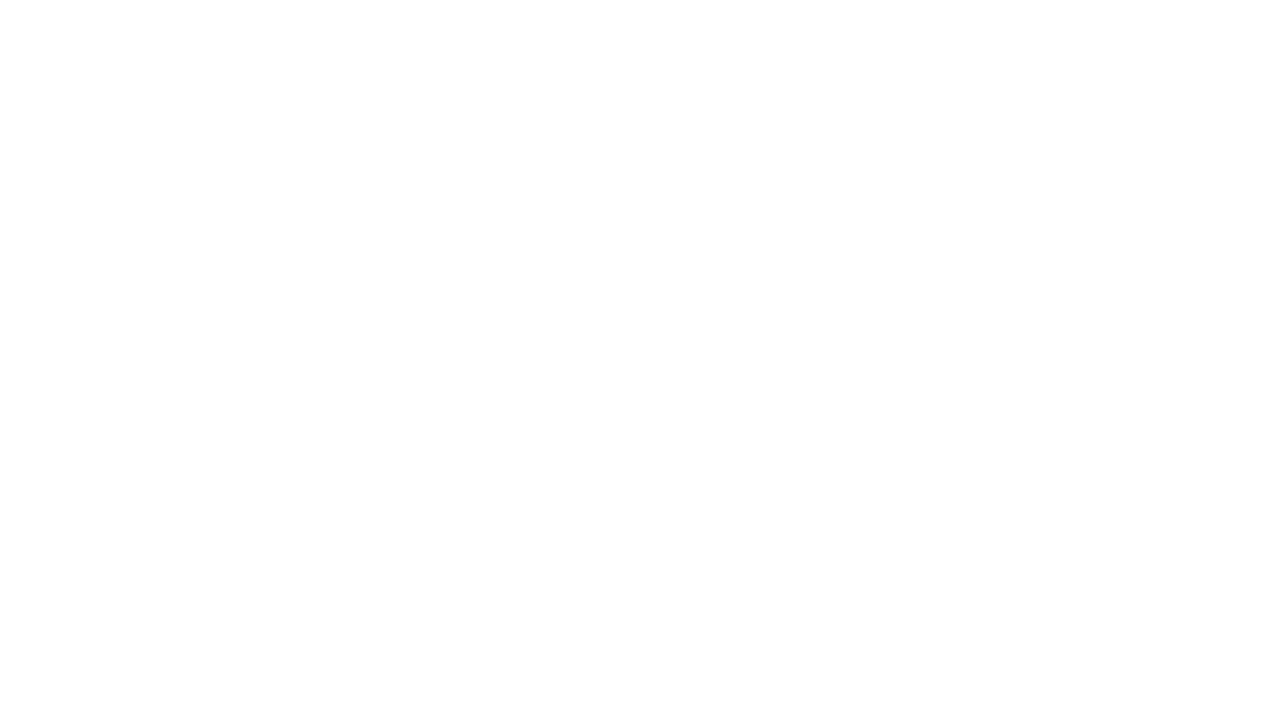

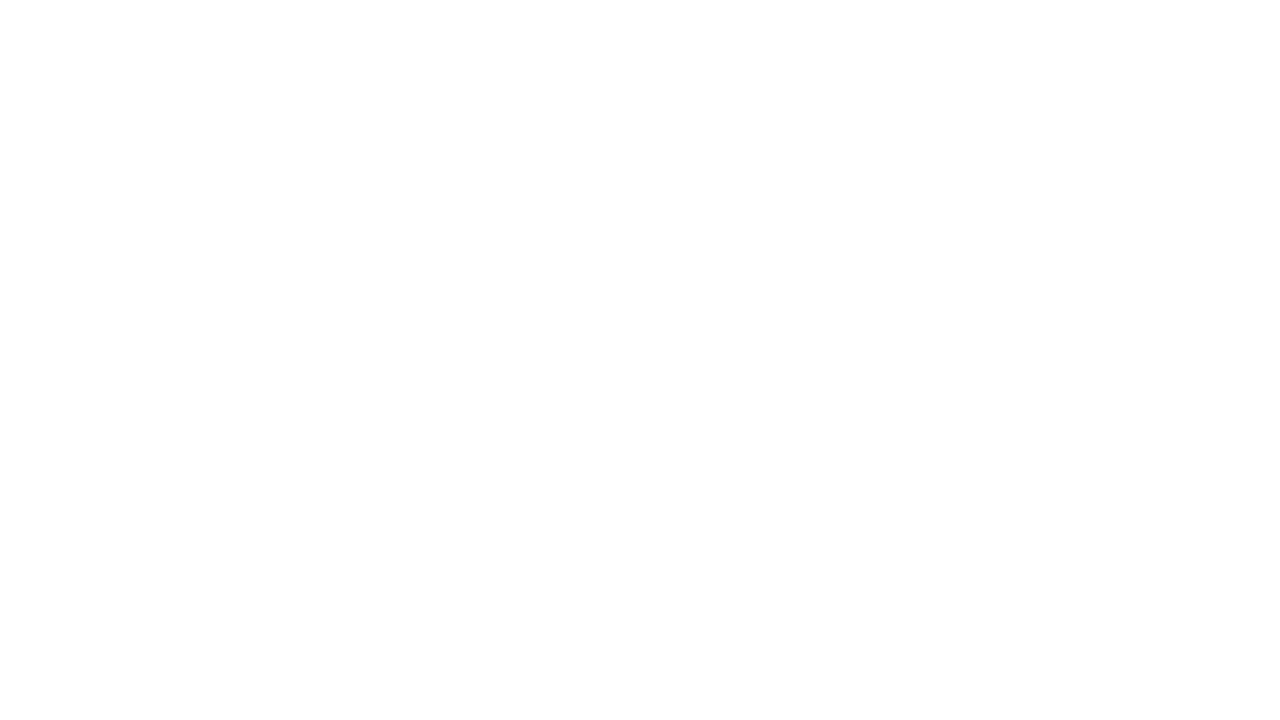